Navigates to an inputs page, clicks the Home link, and verifies the page title

Starting URL: https://practice.cydeo.com/inputs

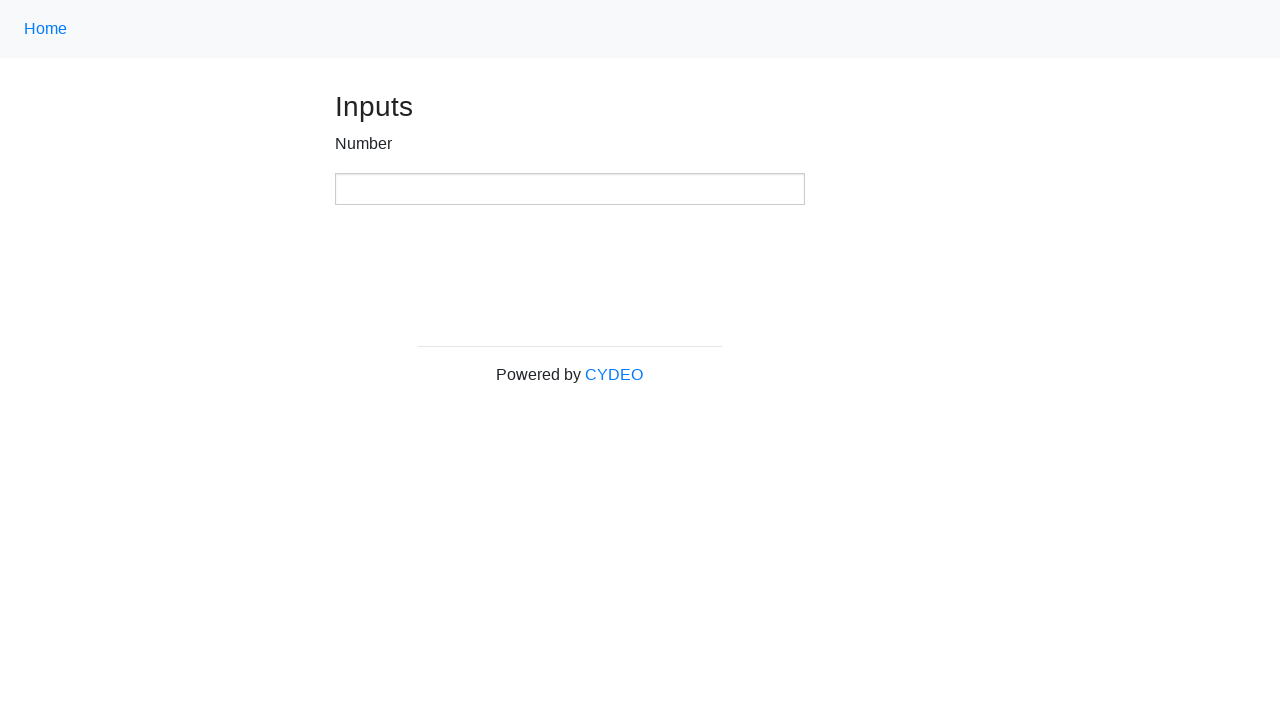

Clicked the Home navigation link at (46, 29) on .nav-link
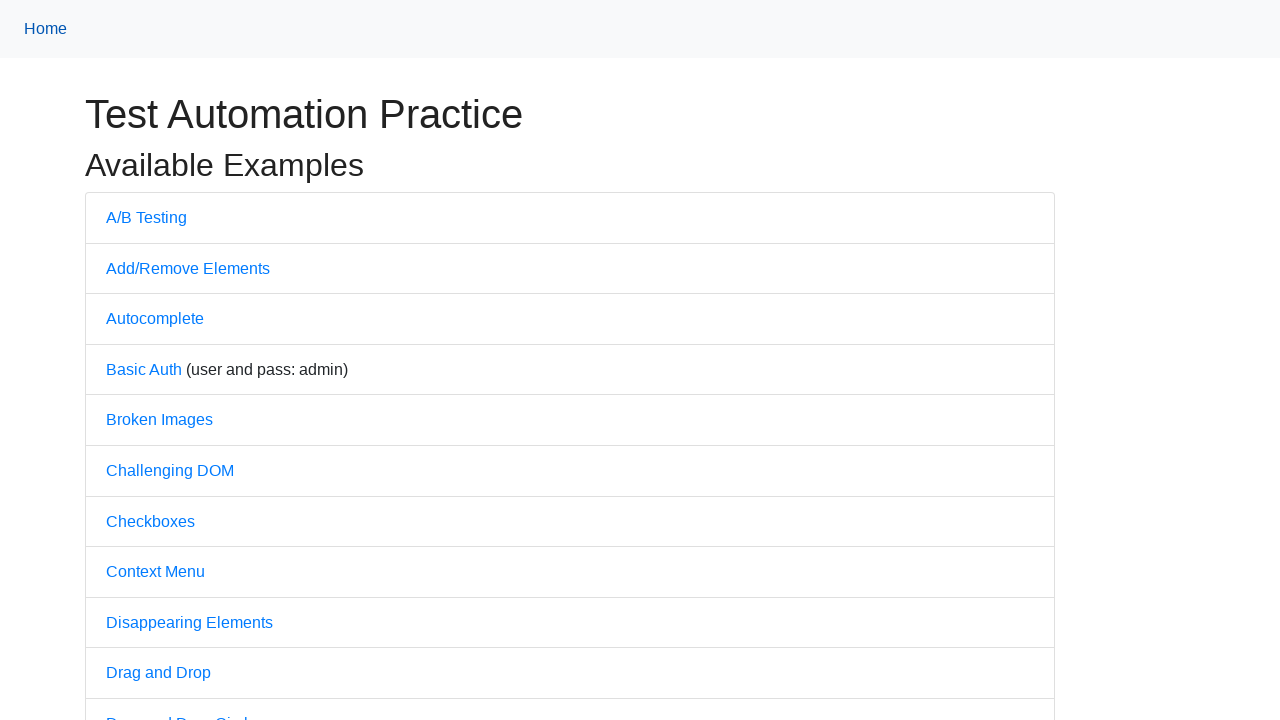

Verified page title is 'Practice'
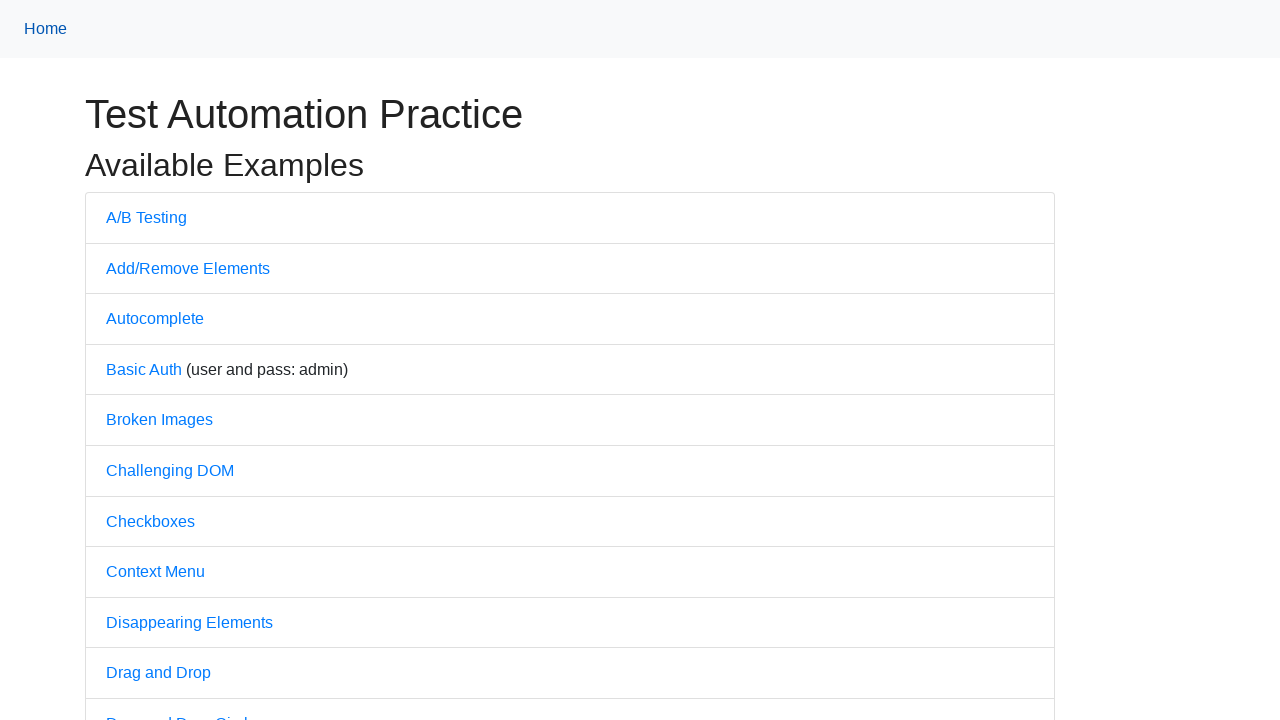

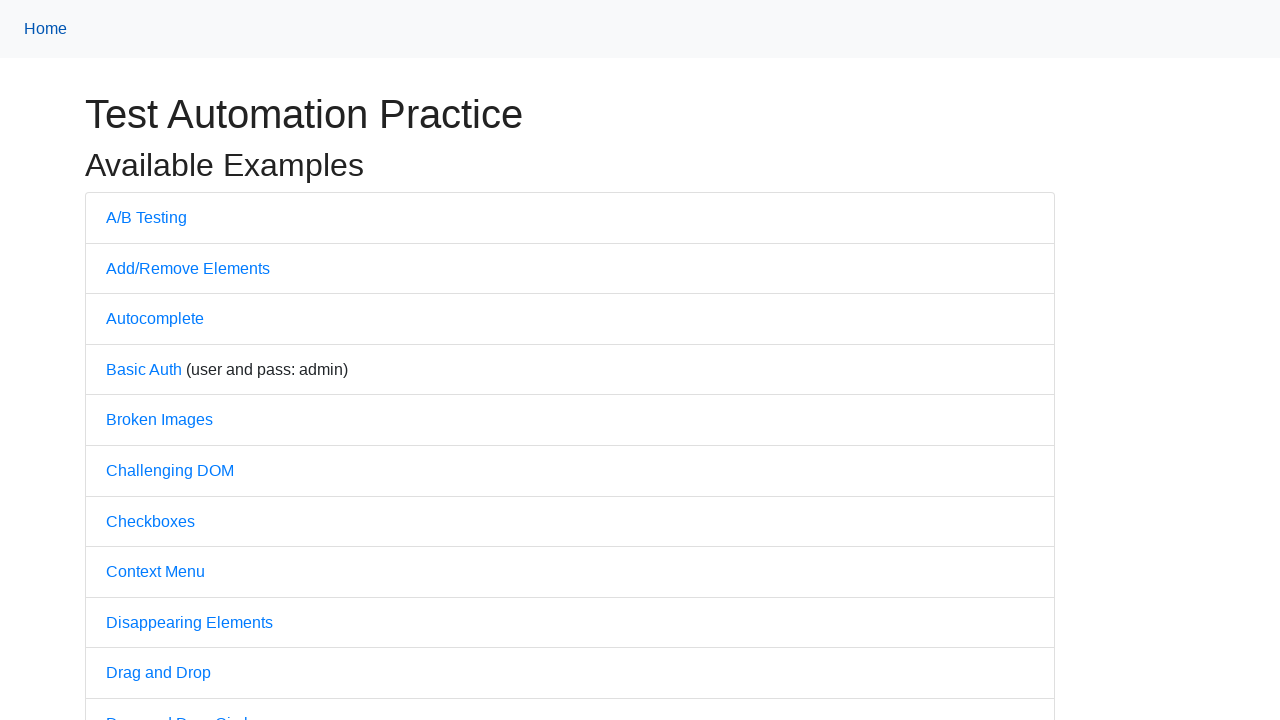